Tests triangle type identifier with sides 1, 6, 4 expecting "Error: Not a Triangle"

Starting URL: https://testpages.eviltester.com/styled/apps/triangle/triangle001.html

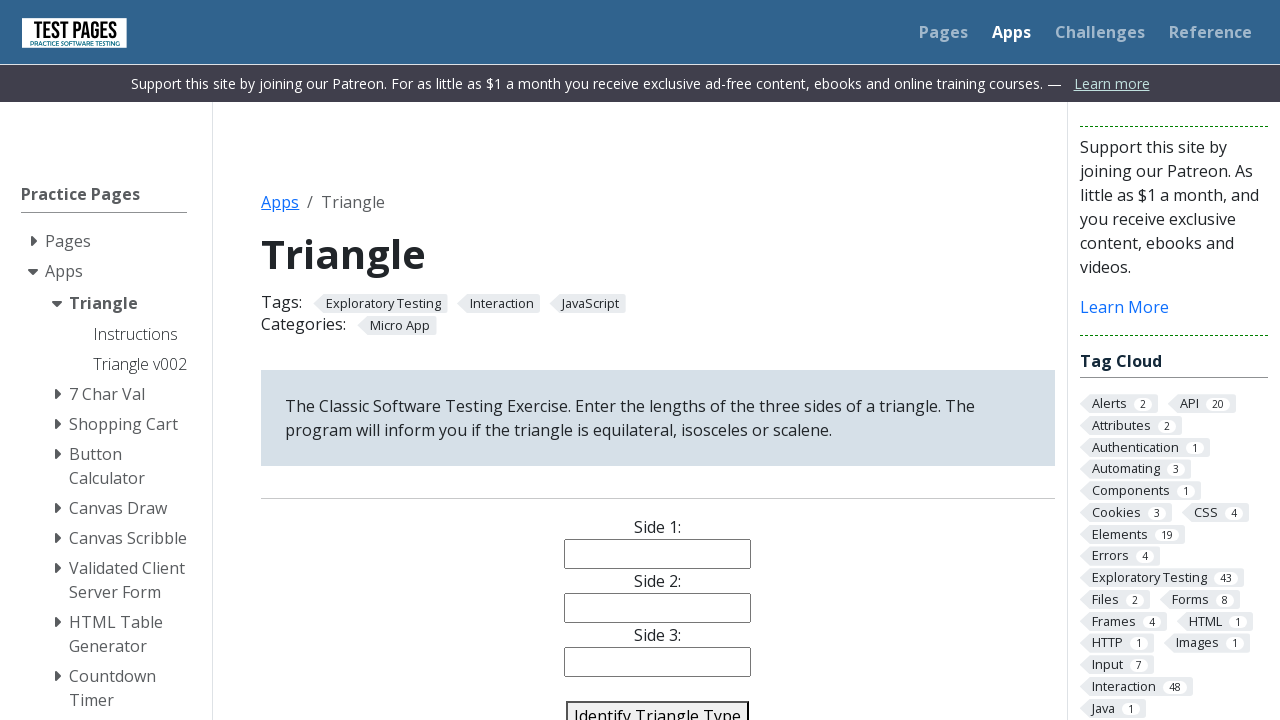

Navigated to triangle identifier application
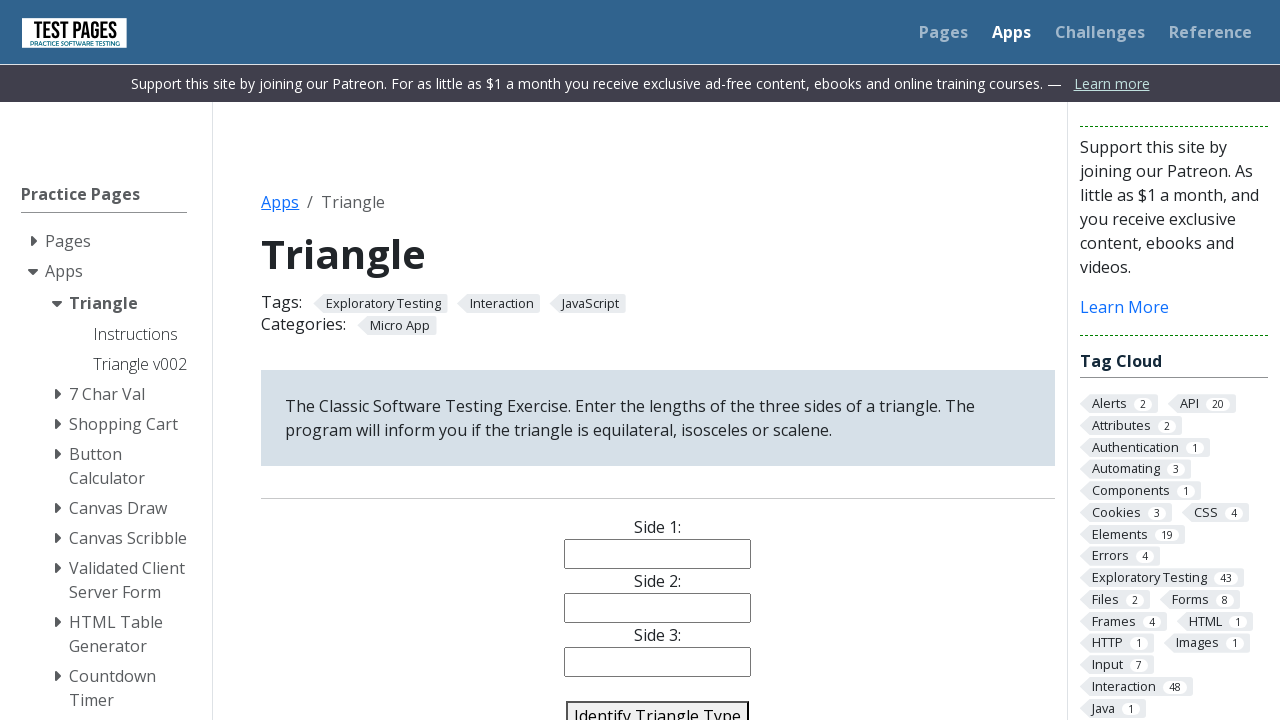

Filled side 1 with value '1' on #side1
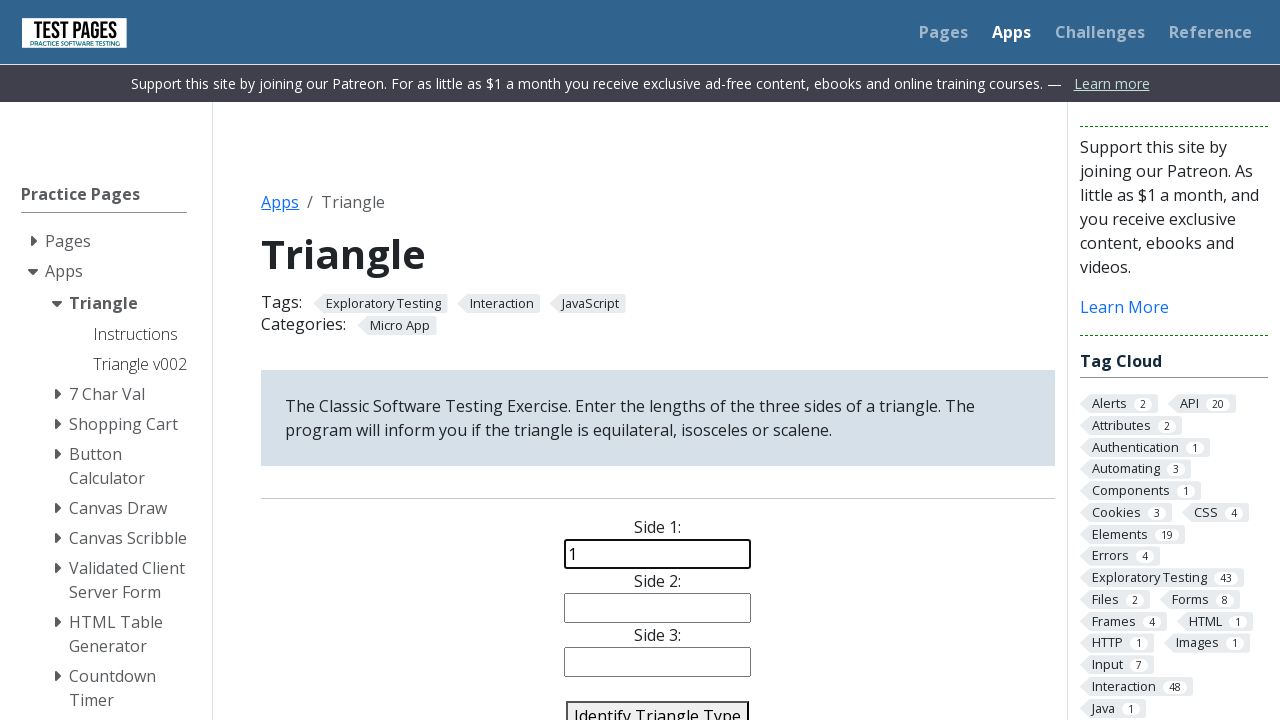

Filled side 2 with value '6' on #side2
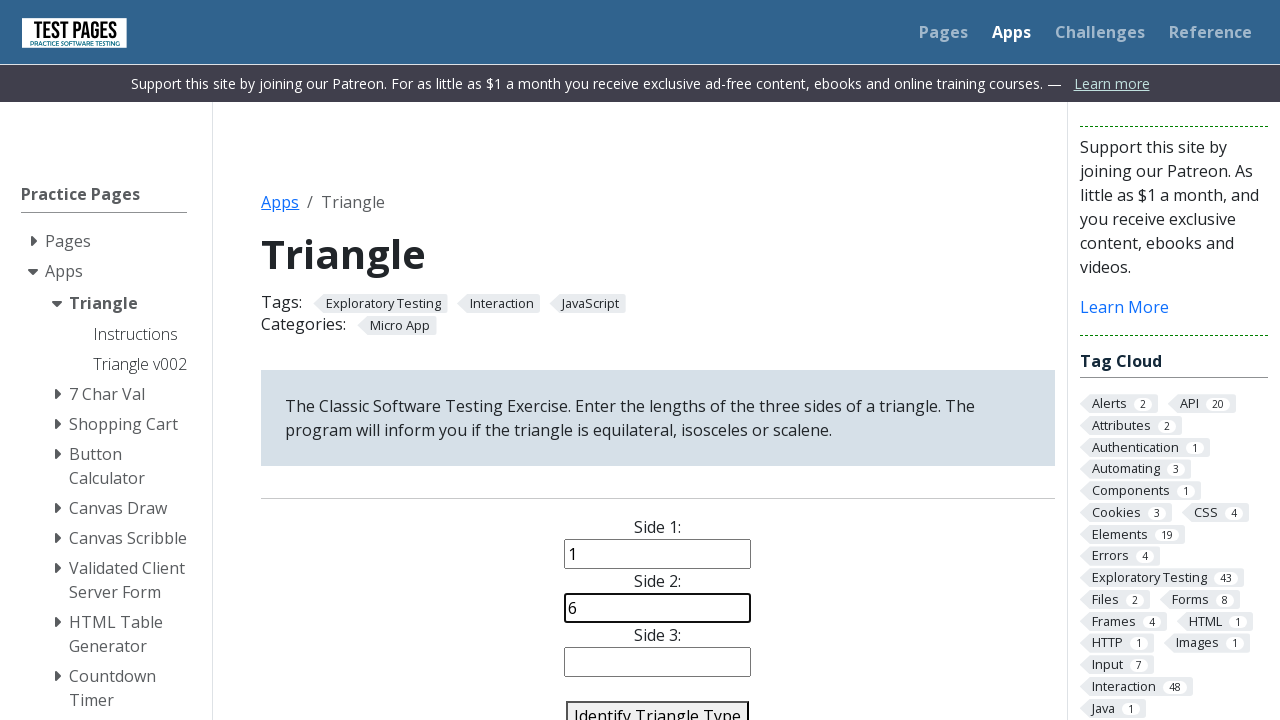

Filled side 3 with value '4' on #side3
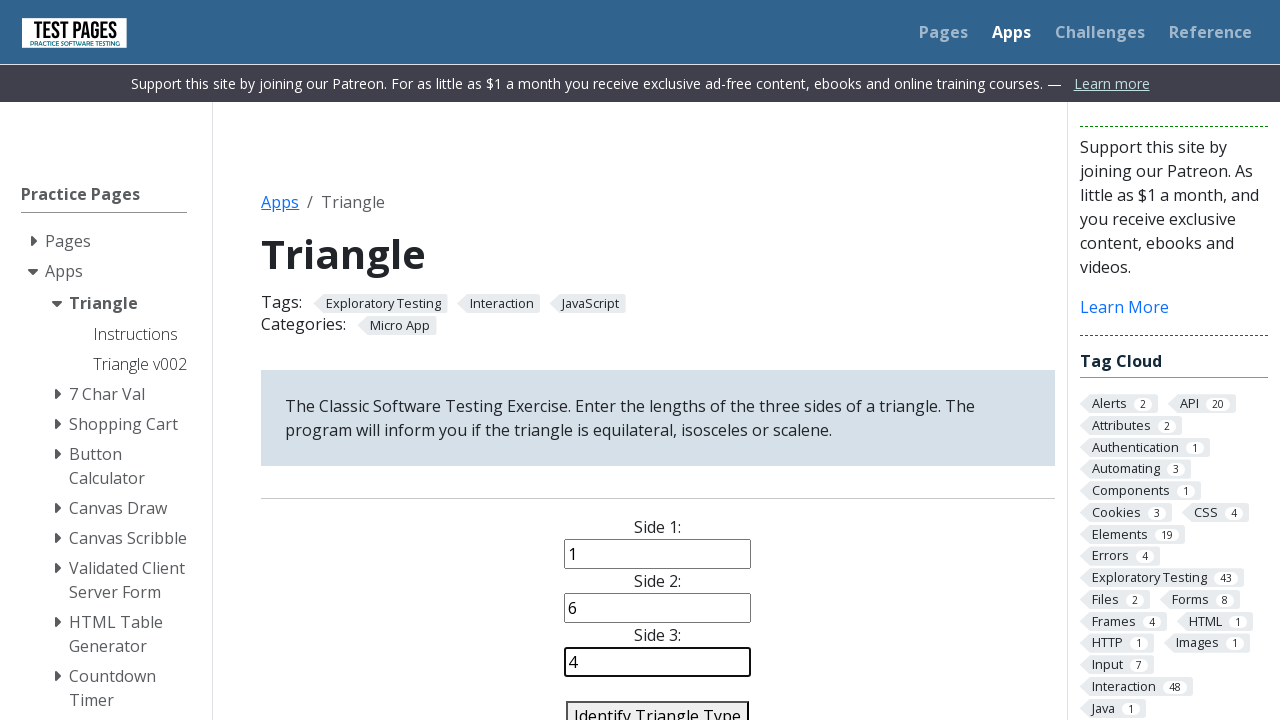

Clicked identify button to analyze triangle at (658, 705) on #identify-triangle-action
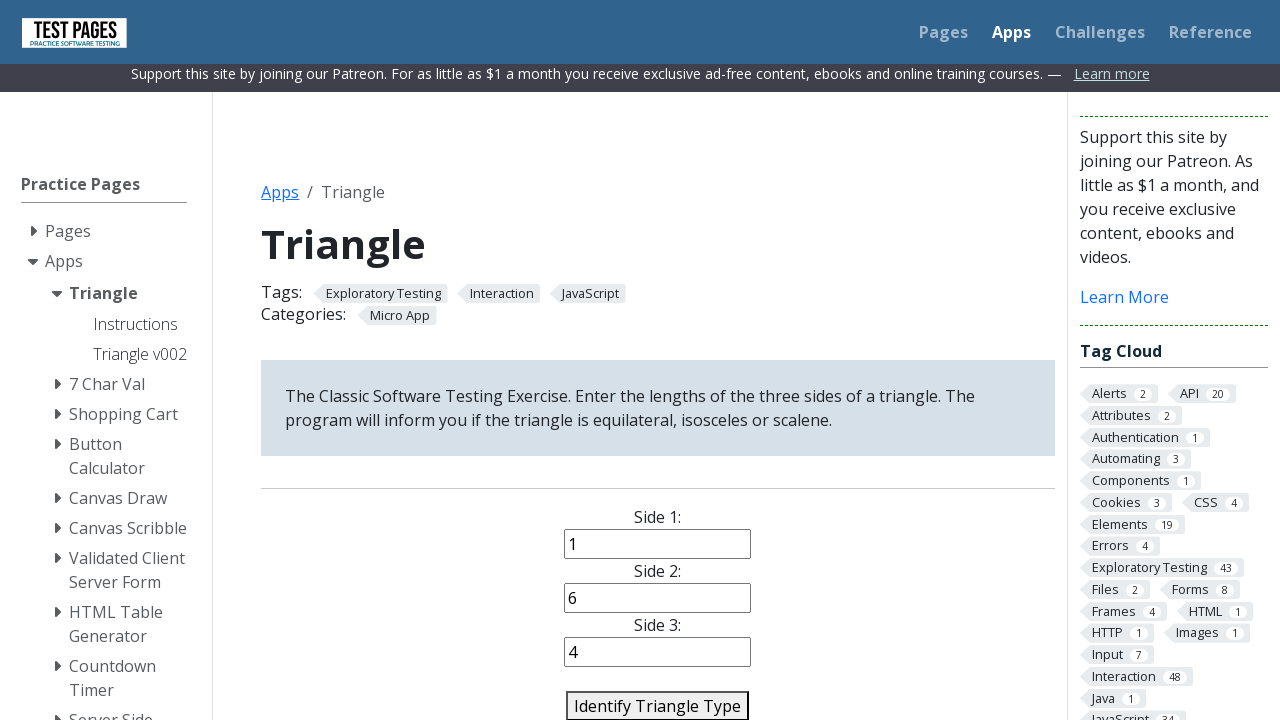

Triangle result element appeared on page
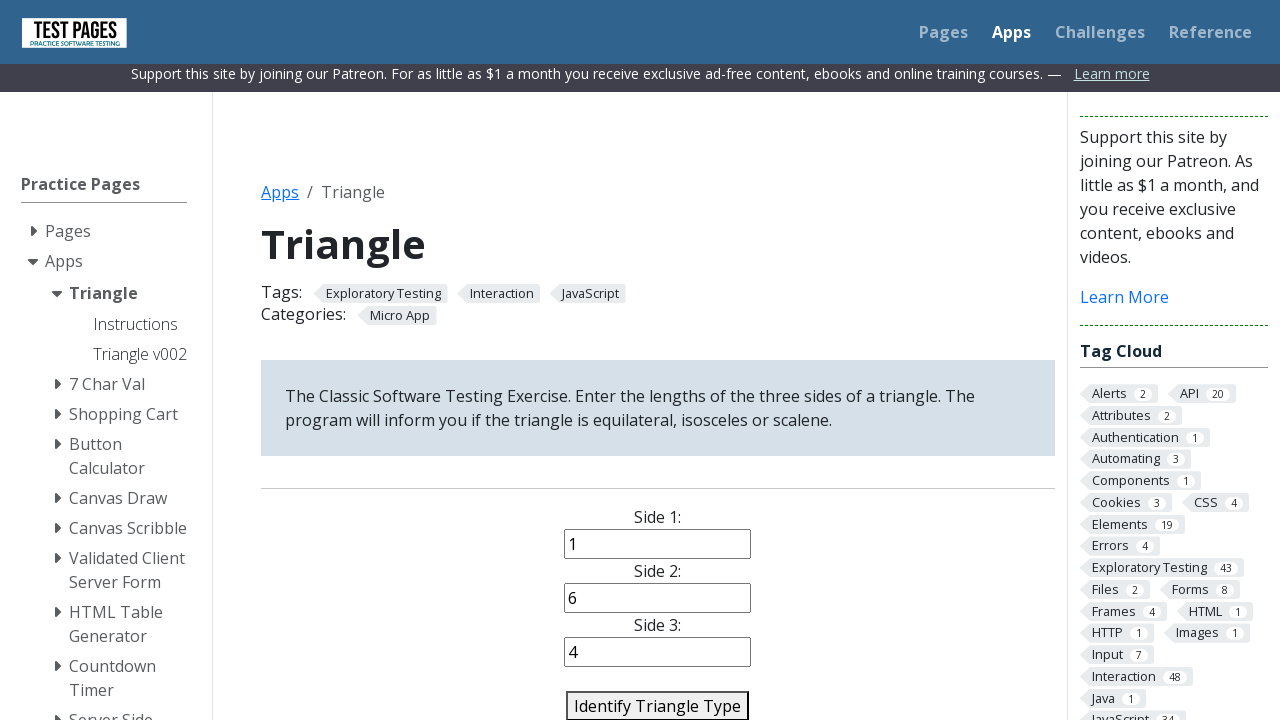

Verified result displays 'Error: Not a Triangle' as expected
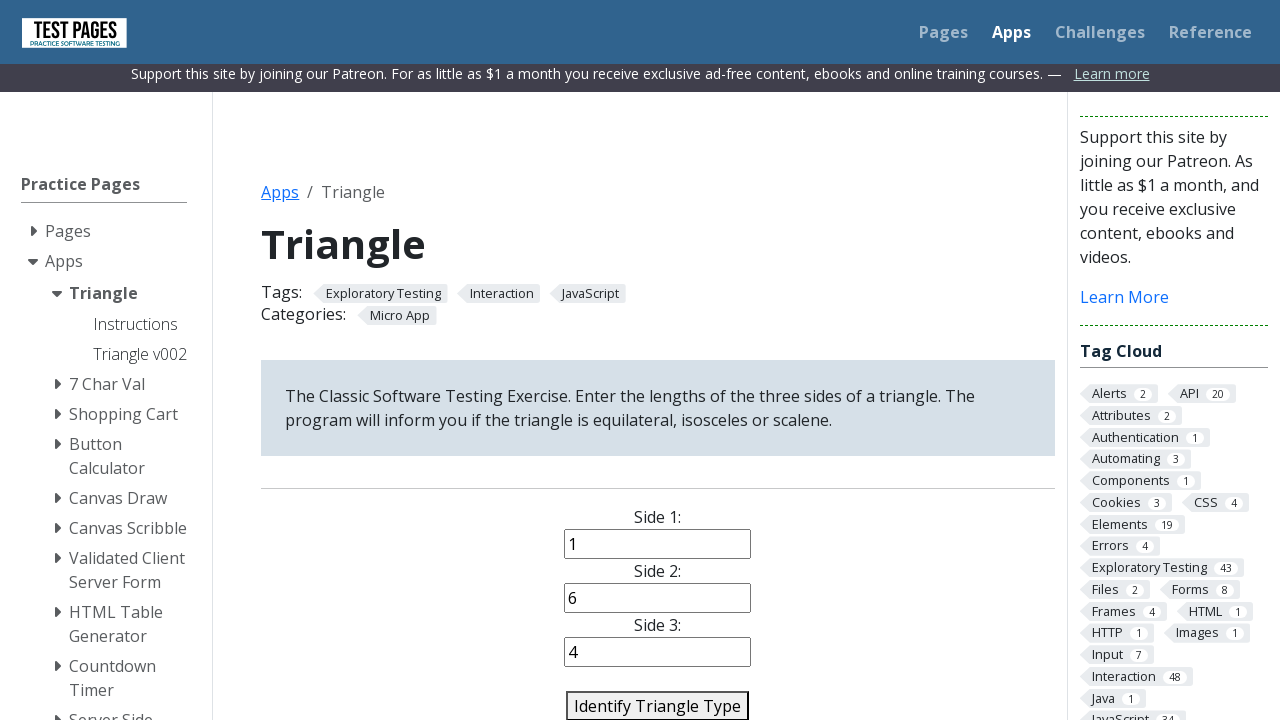

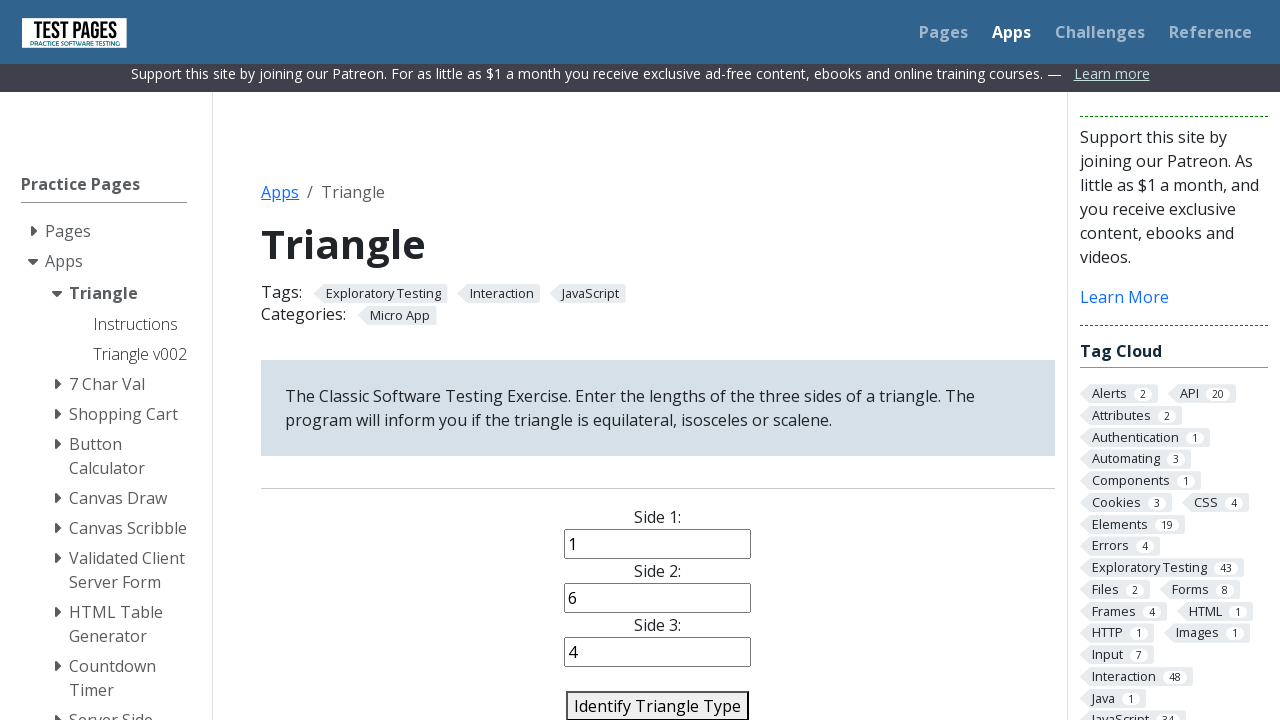